Tests that todo data persists after page reload

Starting URL: https://demo.playwright.dev/todomvc

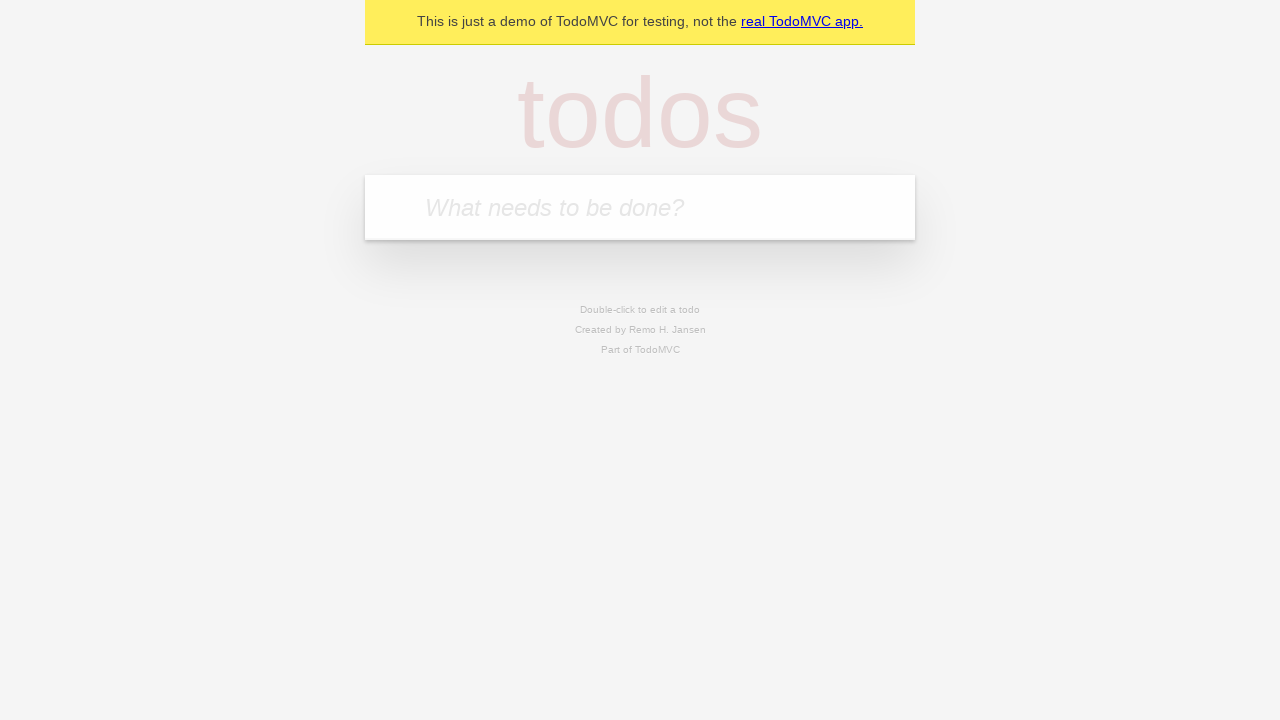

Filled new todo input with 'buy some cheese' on .new-todo
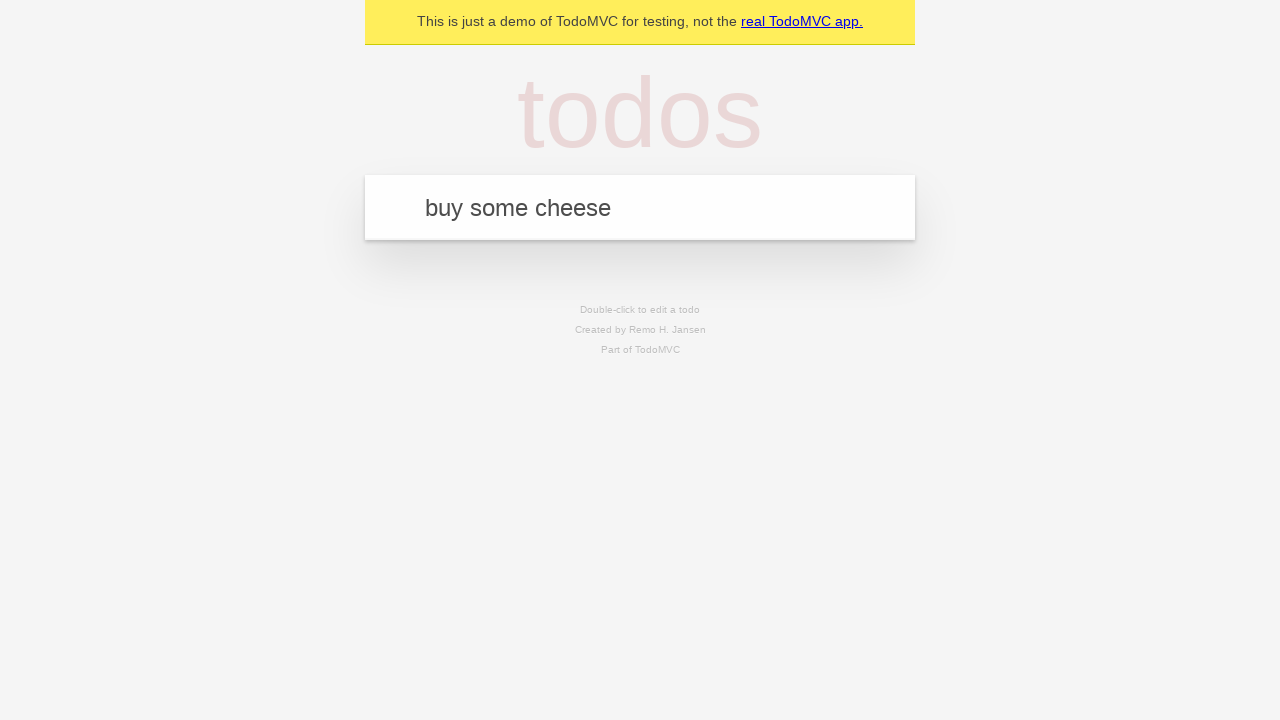

Pressed Enter to create first todo item on .new-todo
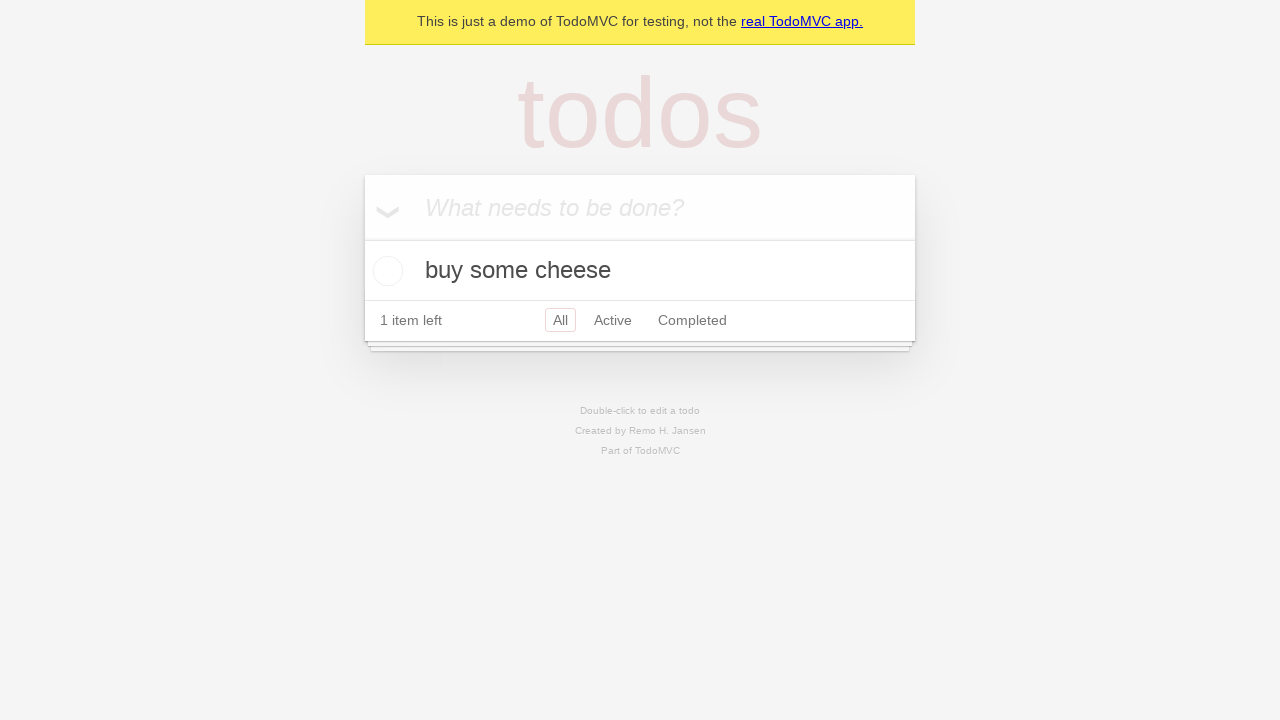

Filled new todo input with 'feed the cat' on .new-todo
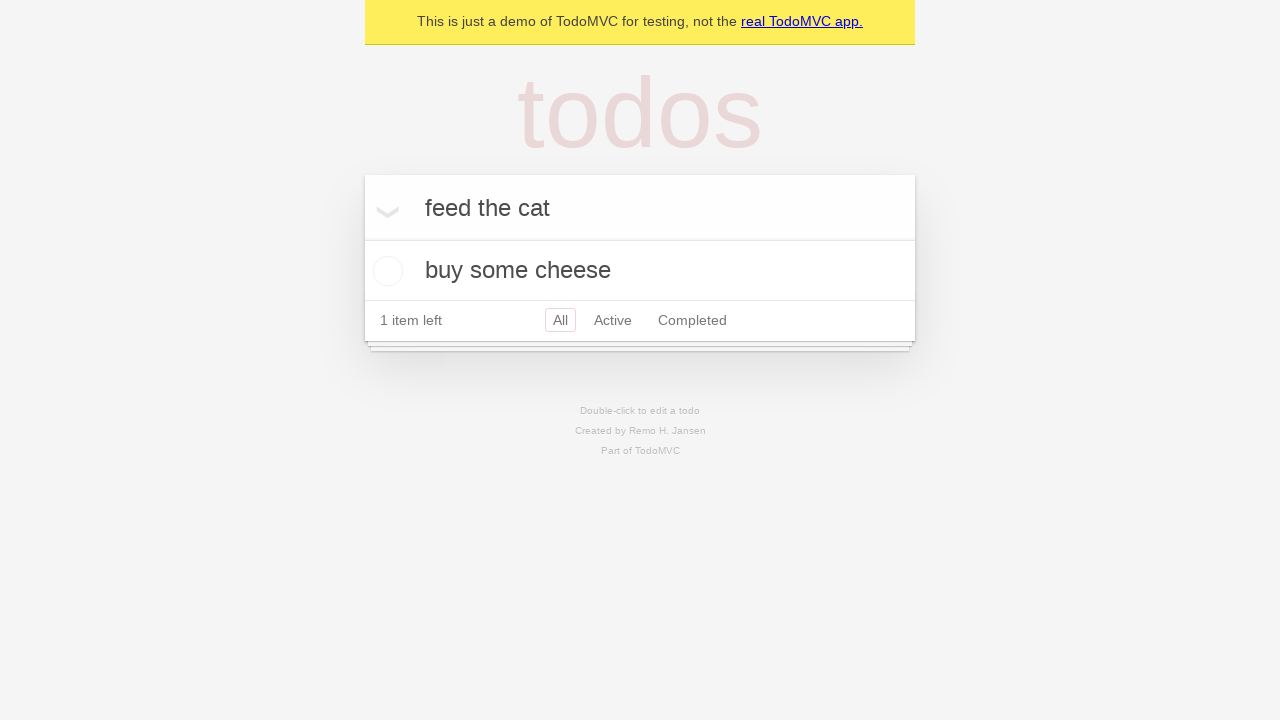

Pressed Enter to create second todo item on .new-todo
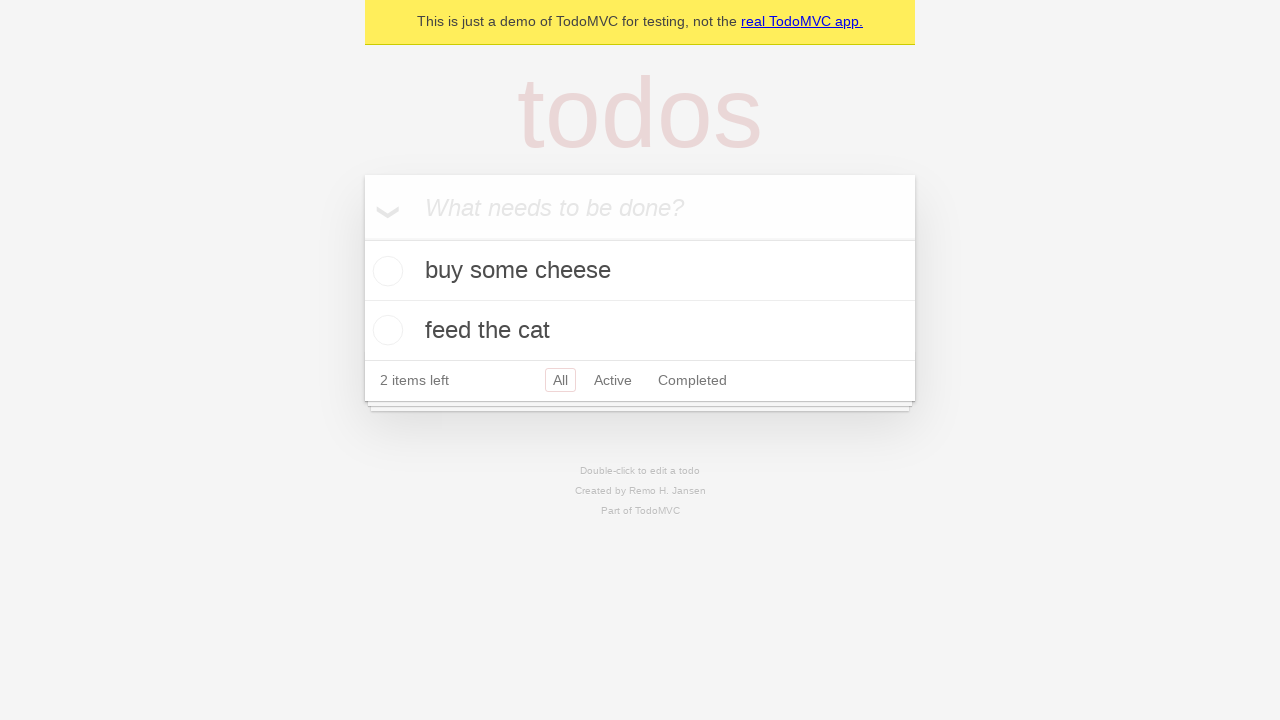

Located all todo items in the list
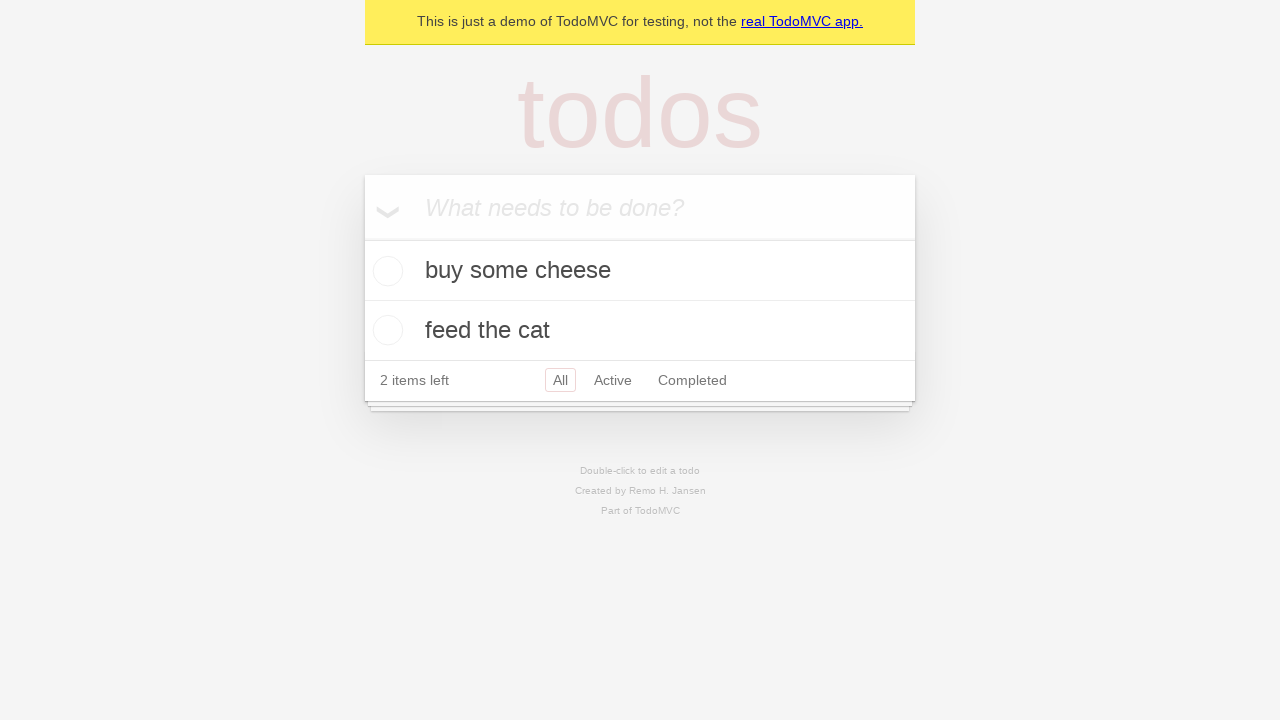

Checked the first todo item as complete at (385, 271) on .todo-list li >> nth=0 >> .toggle
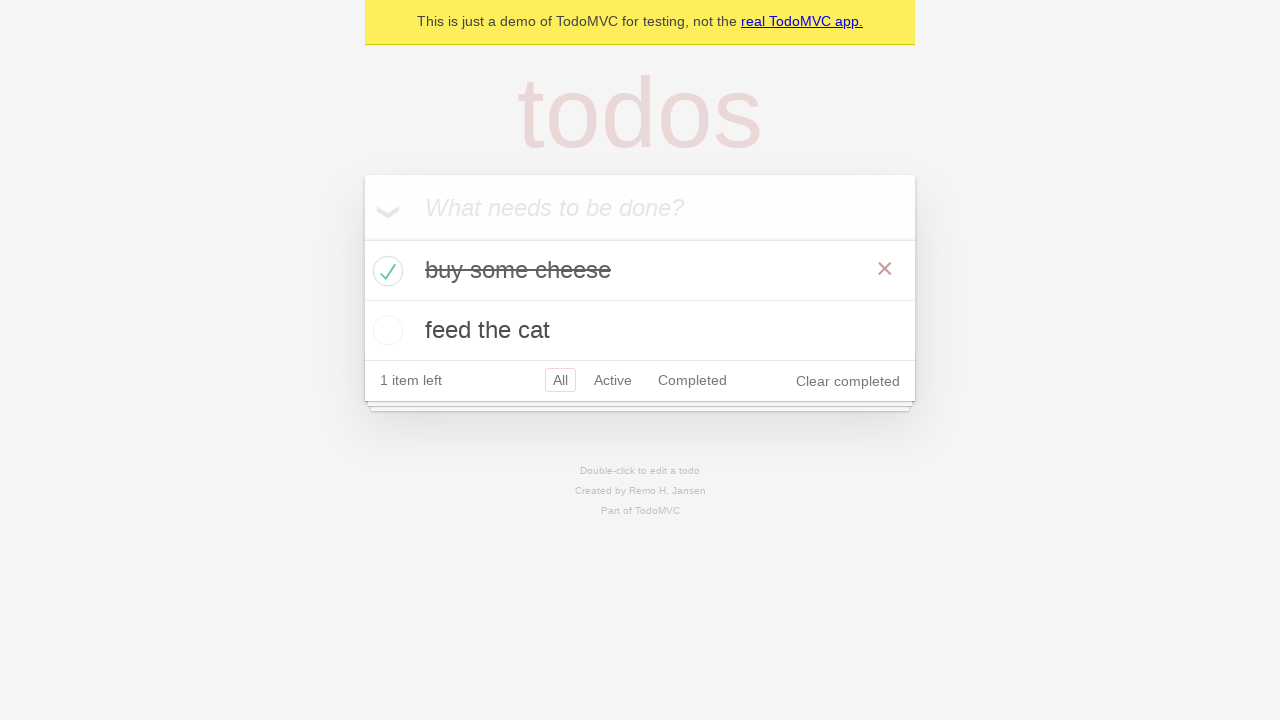

Reloaded the page to test data persistence
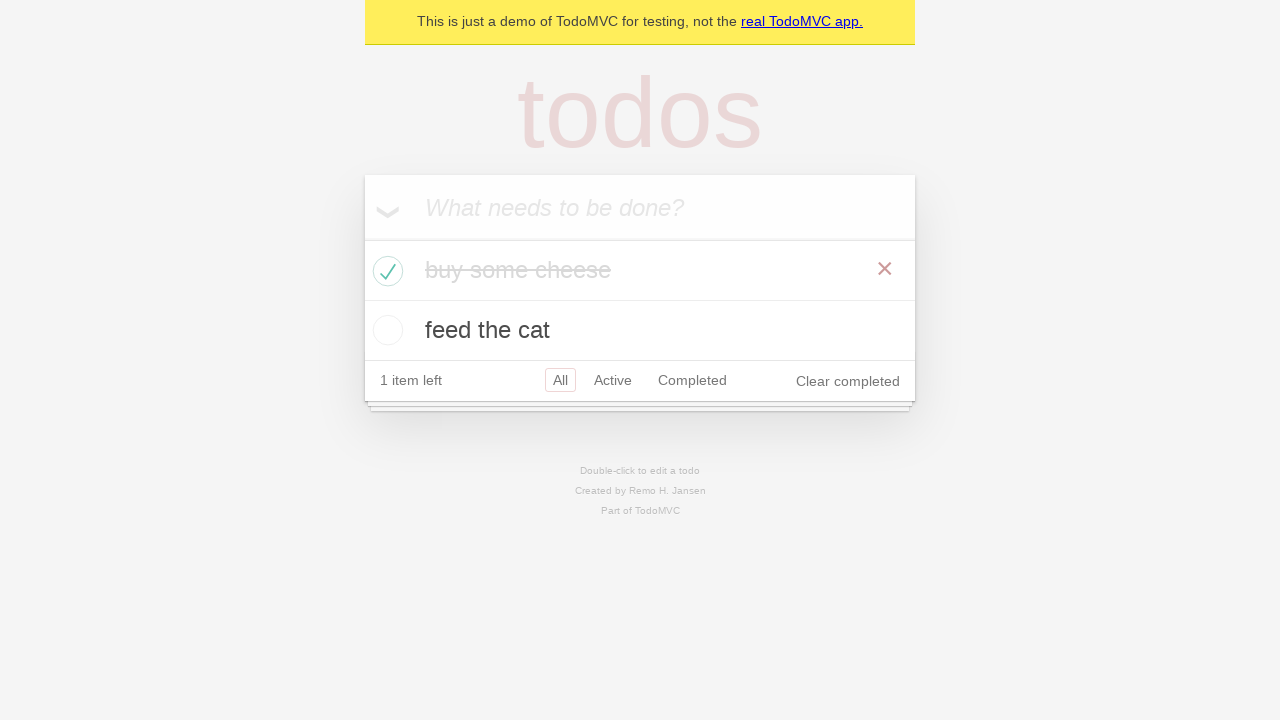

Waited for todo list items to load after page reload
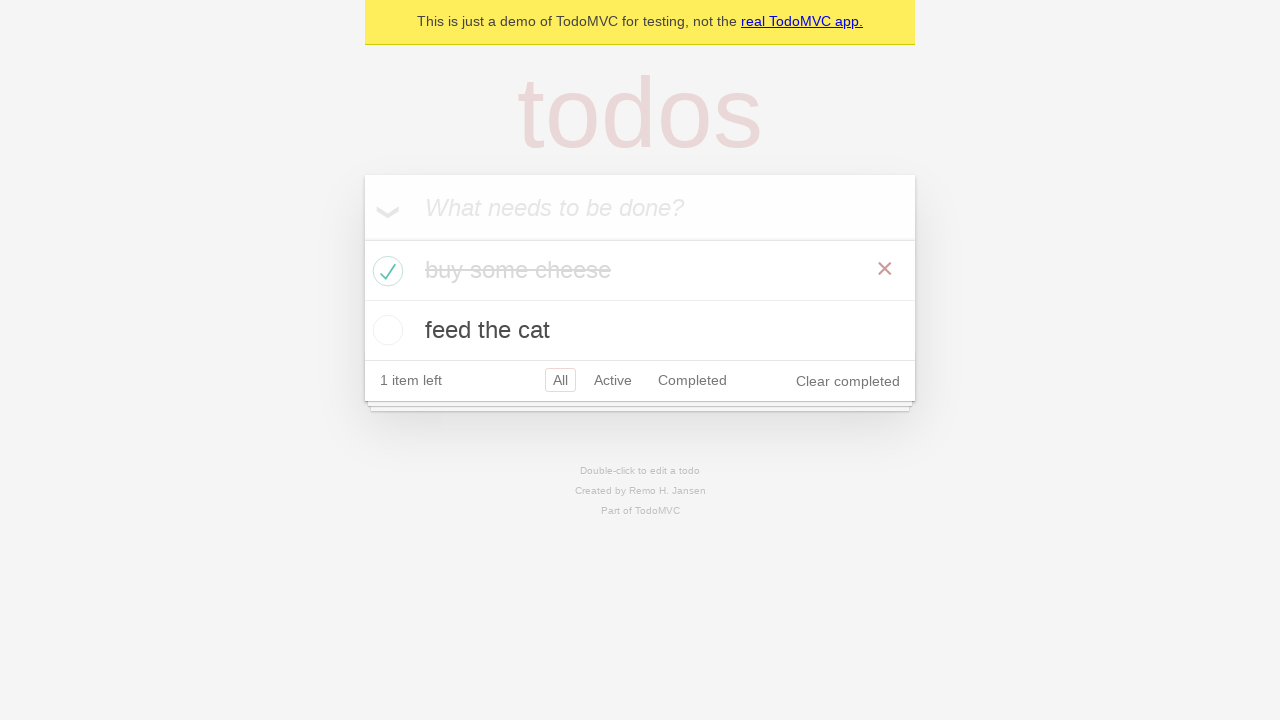

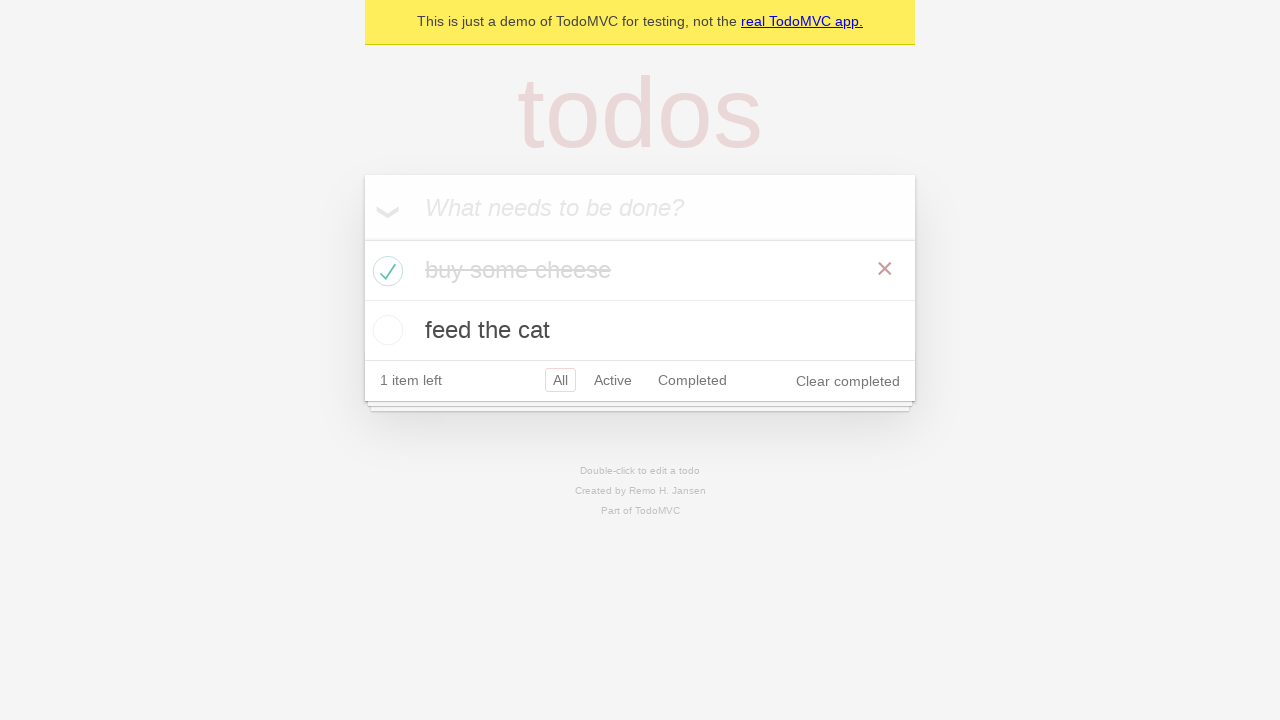